Tests JavaScript prompt dialog by clicking a button, entering text into the prompt, verifying the alert text, and accepting it

Starting URL: https://v1.training-support.net/selenium/javascript-alerts

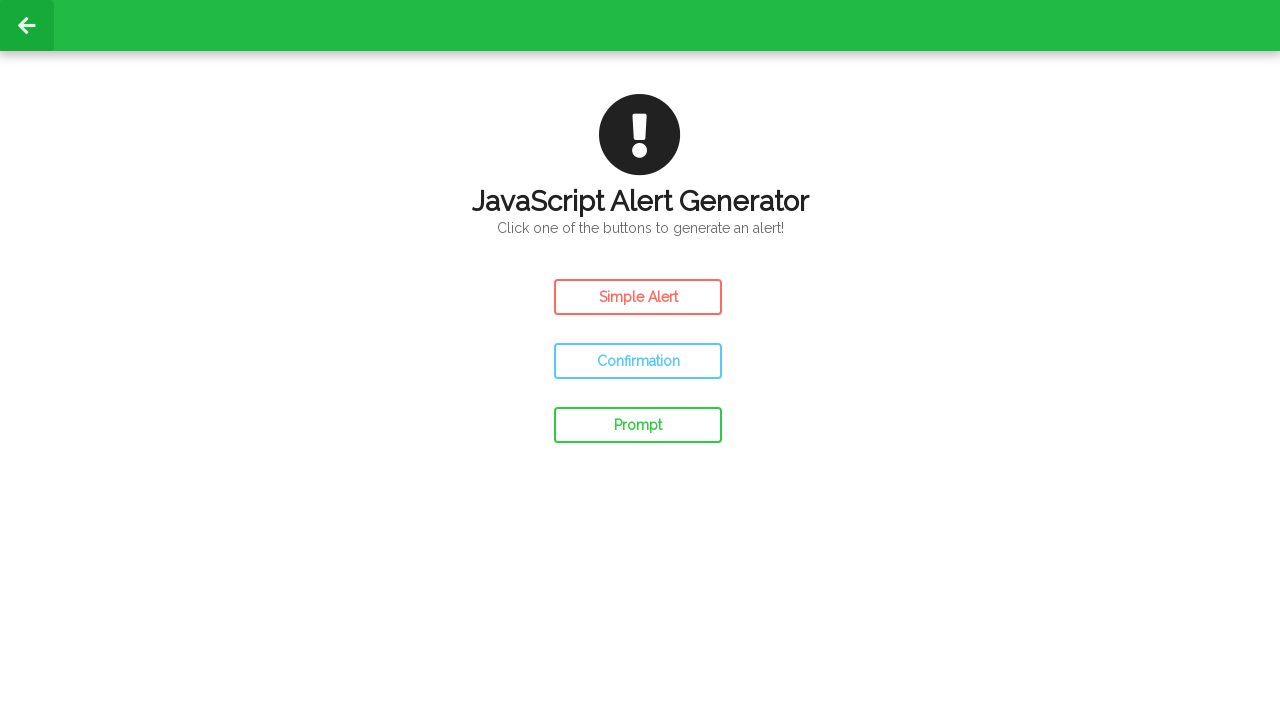

Set up dialog handler for prompt
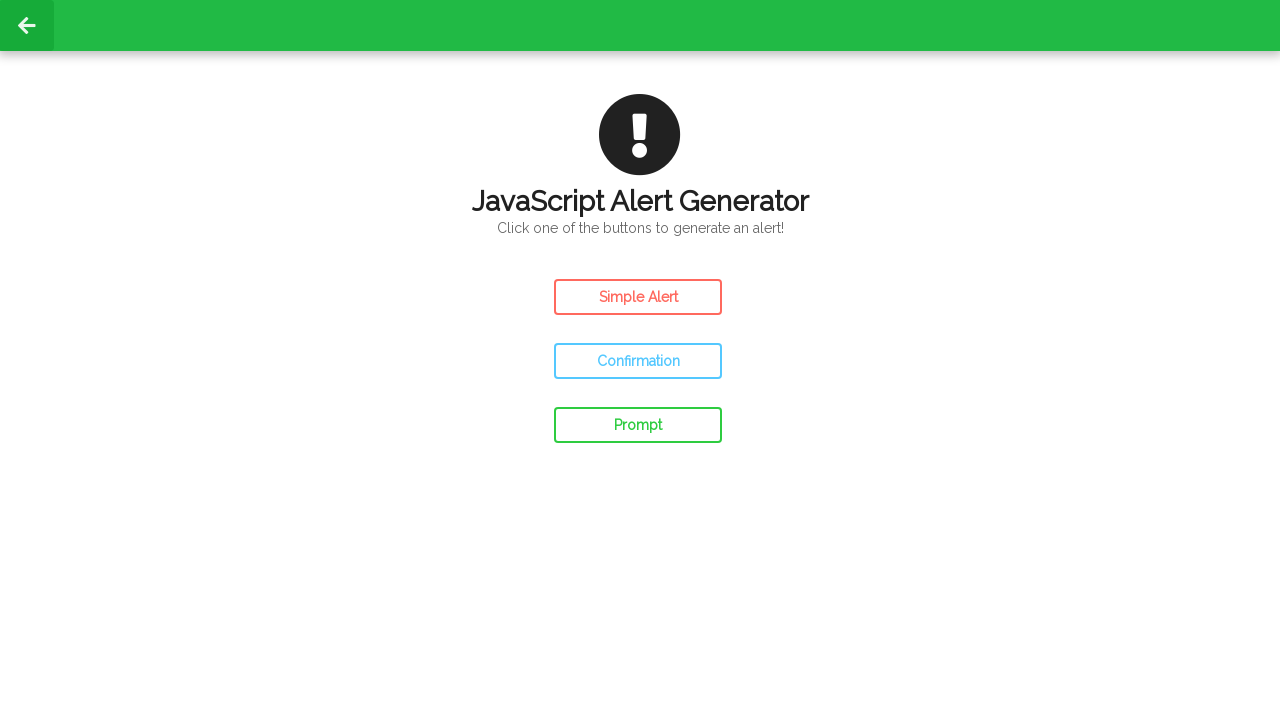

Accepted prompt dialog with text 'Test' at (638, 425) on #prompt
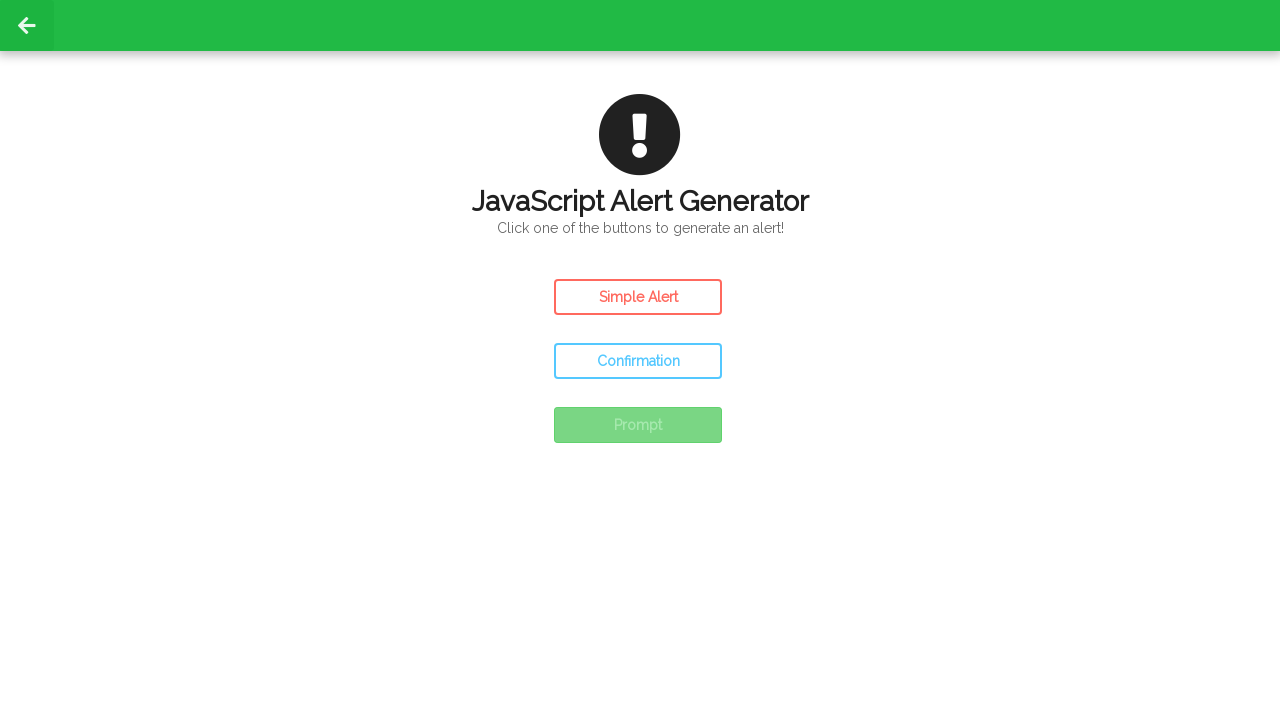

Clicked prompt button to trigger JavaScript prompt dialog
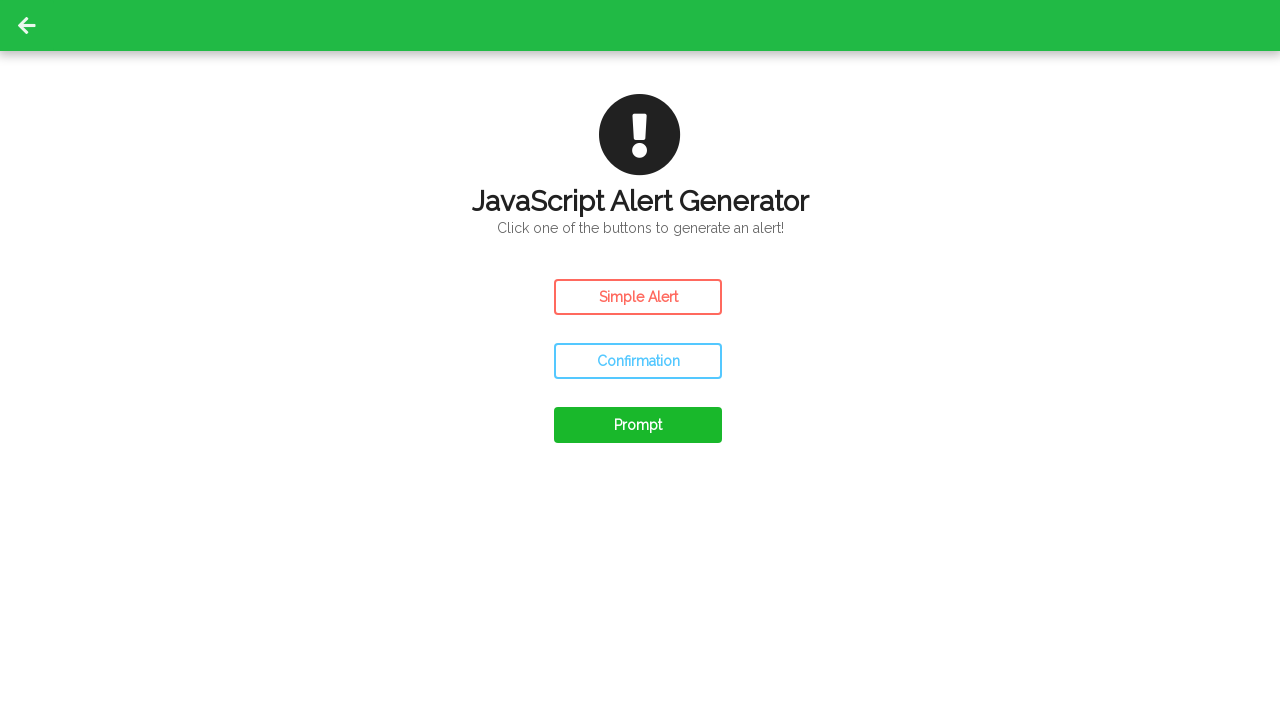

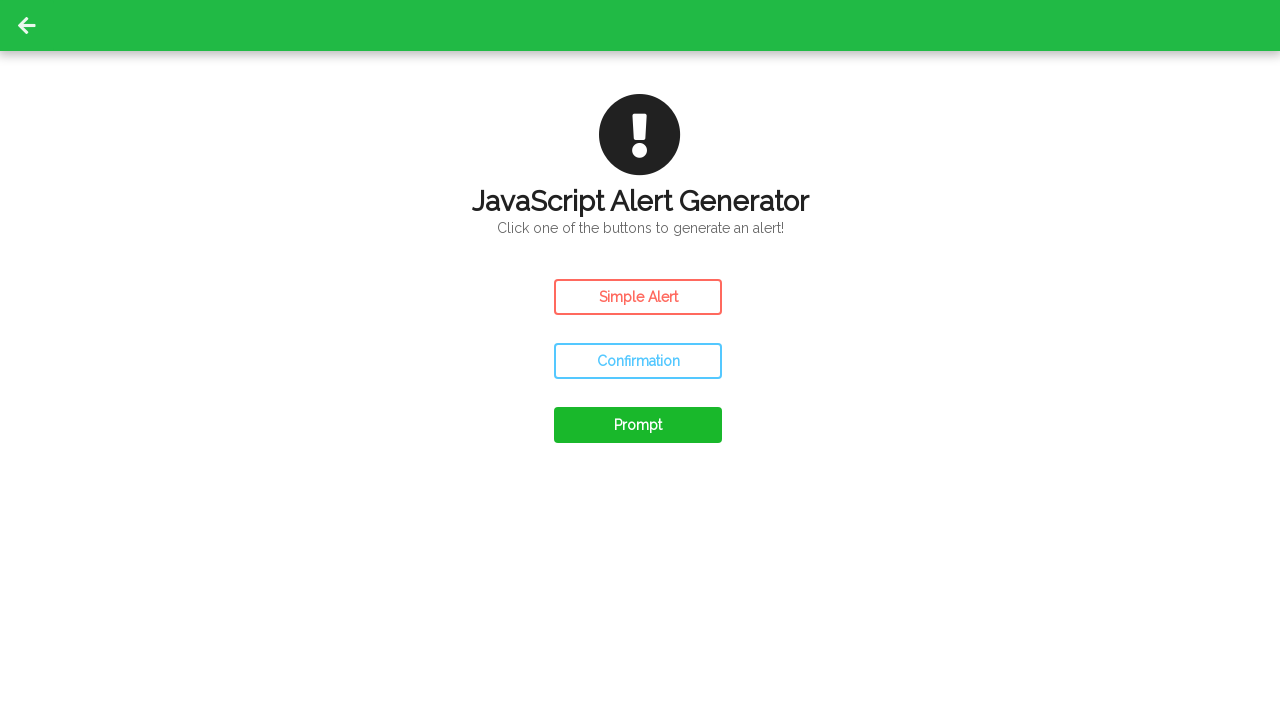